Tests mouse actions including click, double-click, right-click and hover on buttons

Starting URL: https://bootswatch.com/darkly/

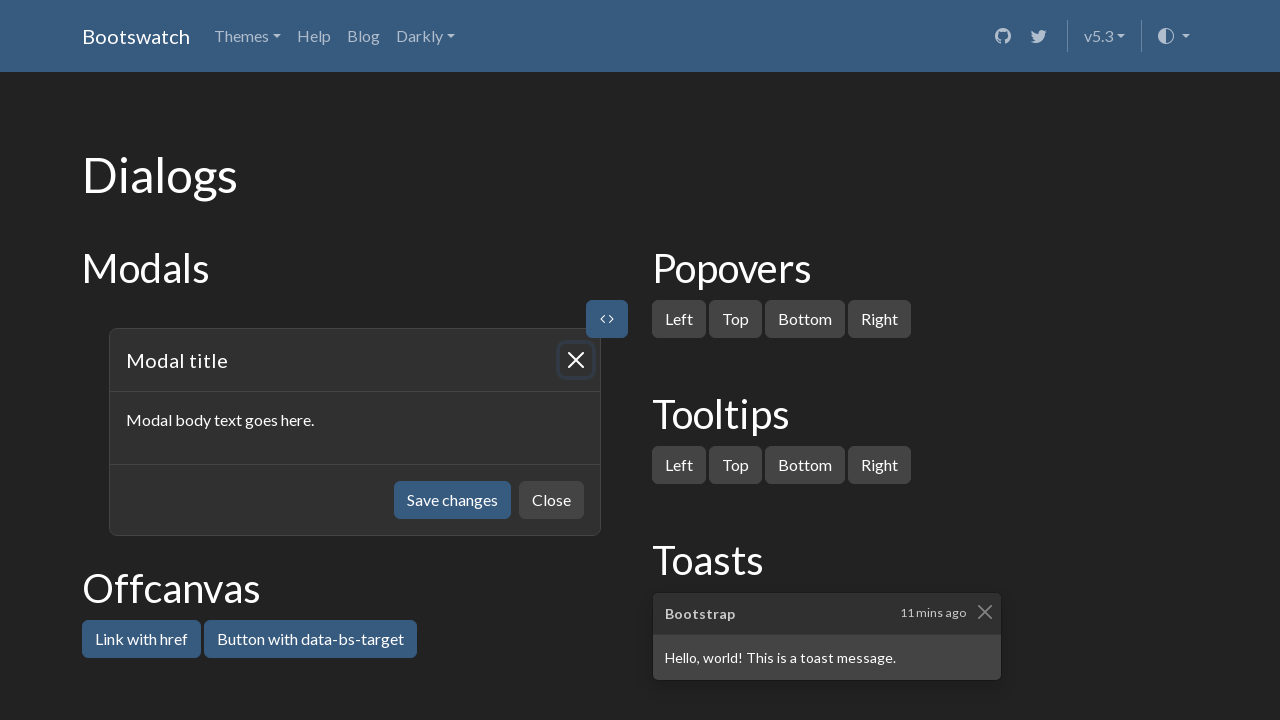

Located the Block button element
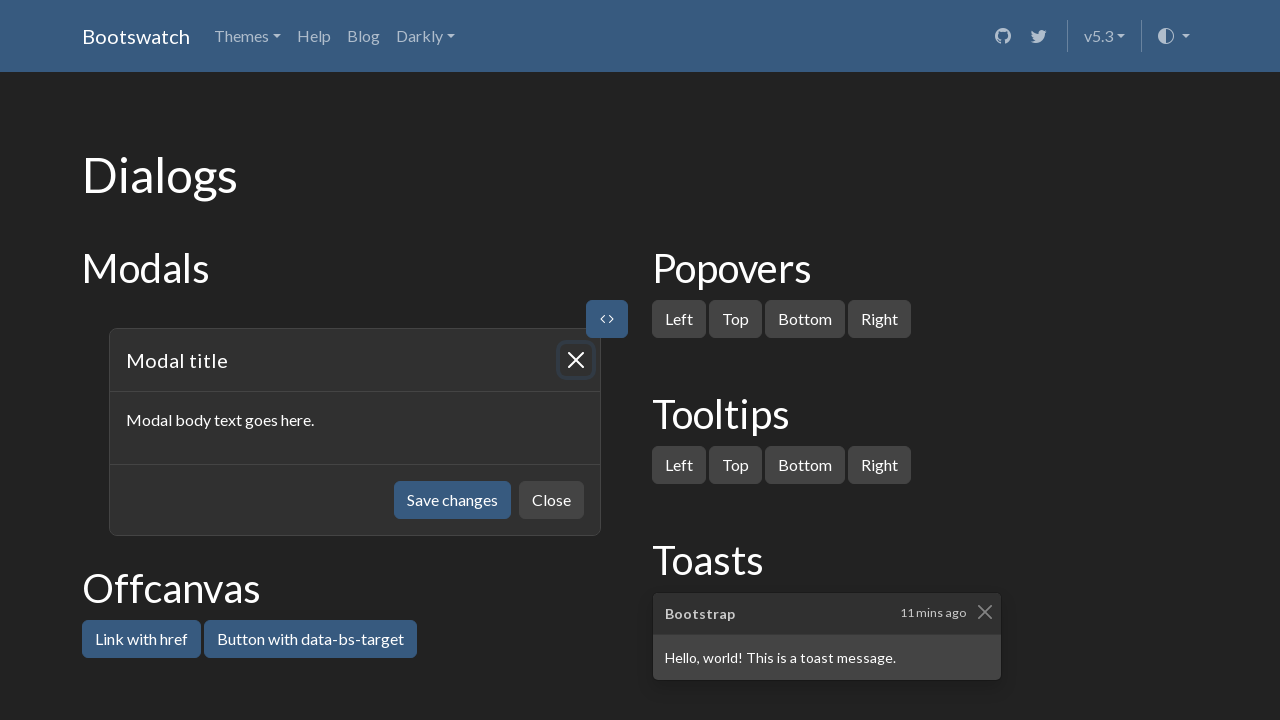

Highlighted the footer element
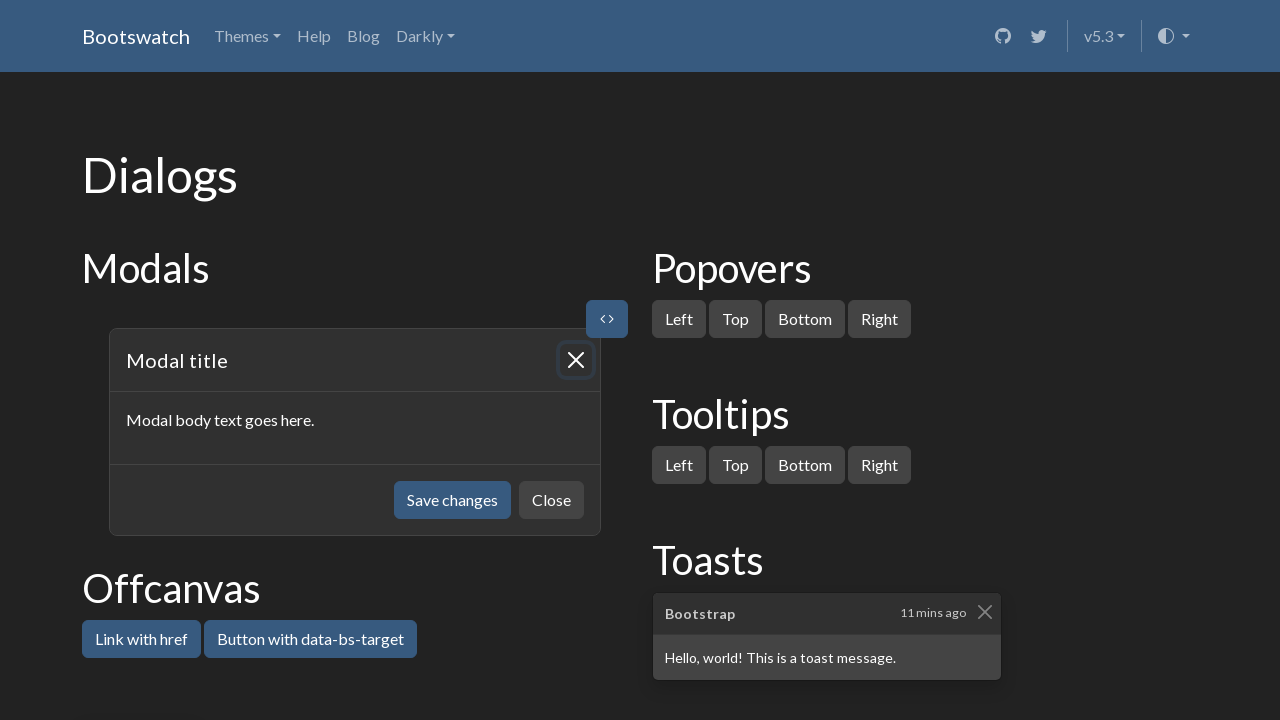

Clicked the Block button at (972, 361) on internal:role=button[name="Block button"i] >> nth=0
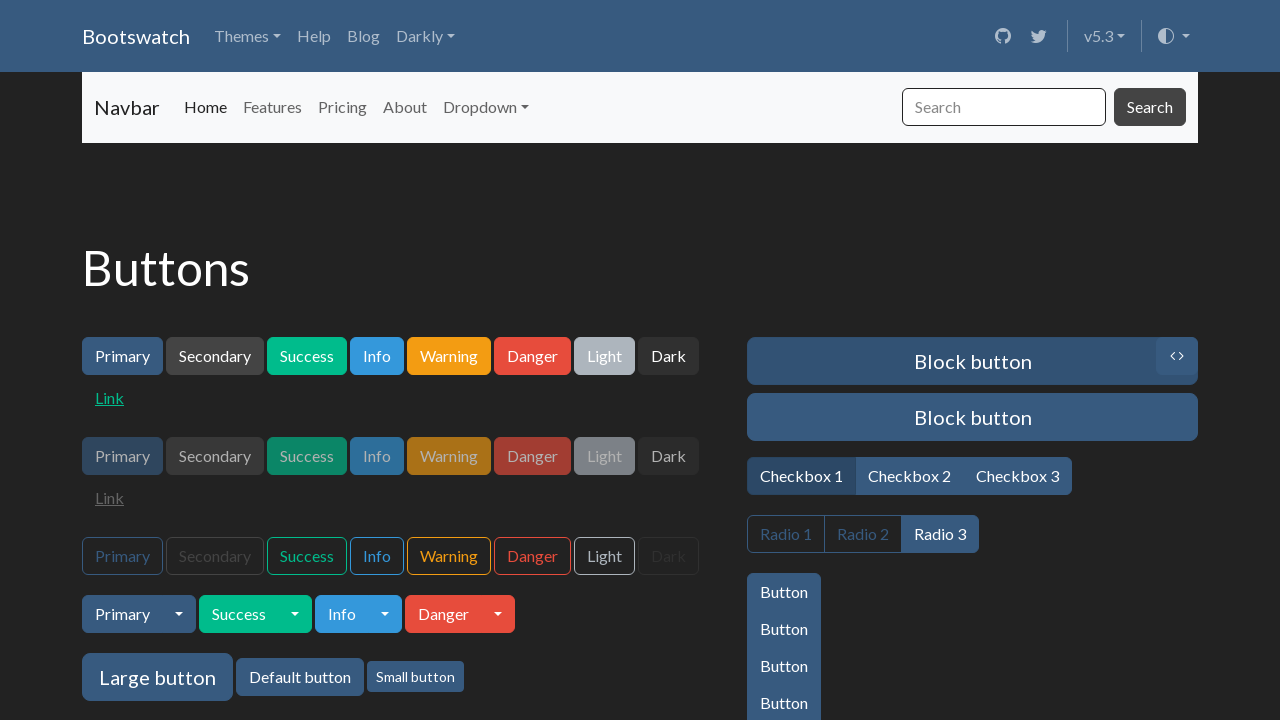

Double-clicked the Block button at (972, 361) on internal:role=button[name="Block button"i] >> nth=0
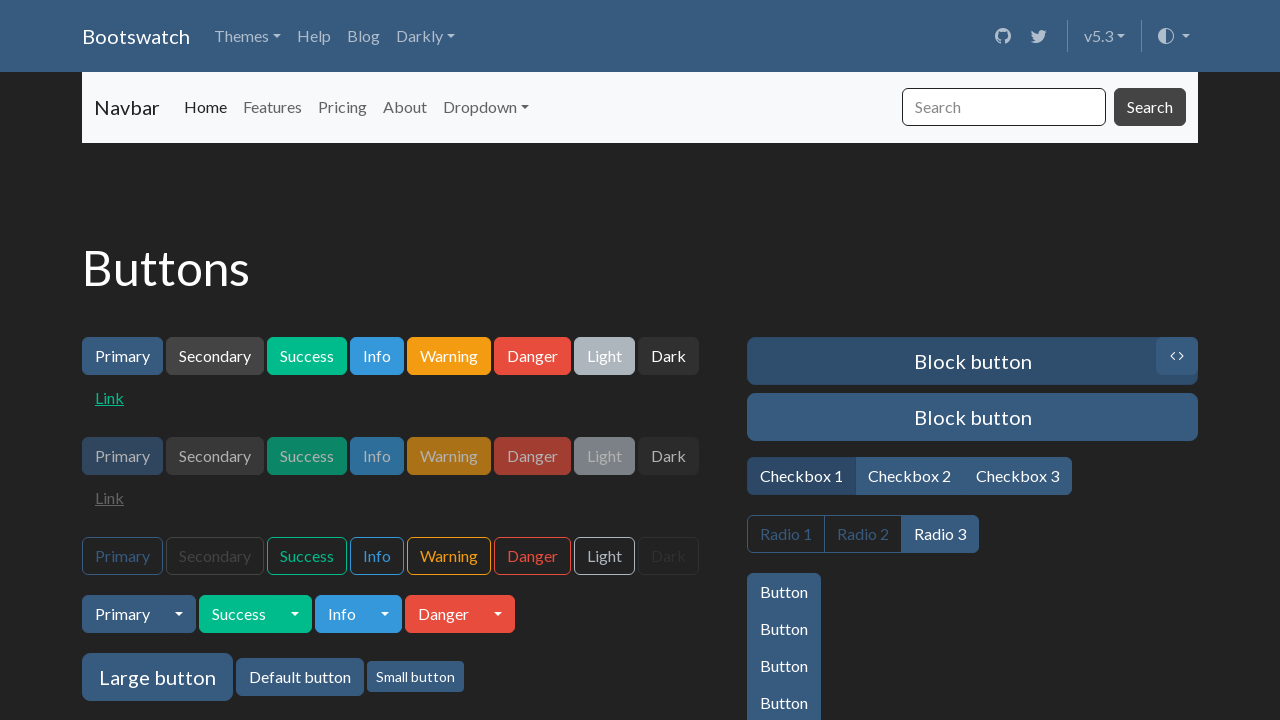

Double-clicked the Block button with 500ms delay at (972, 361) on internal:role=button[name="Block button"i] >> nth=0
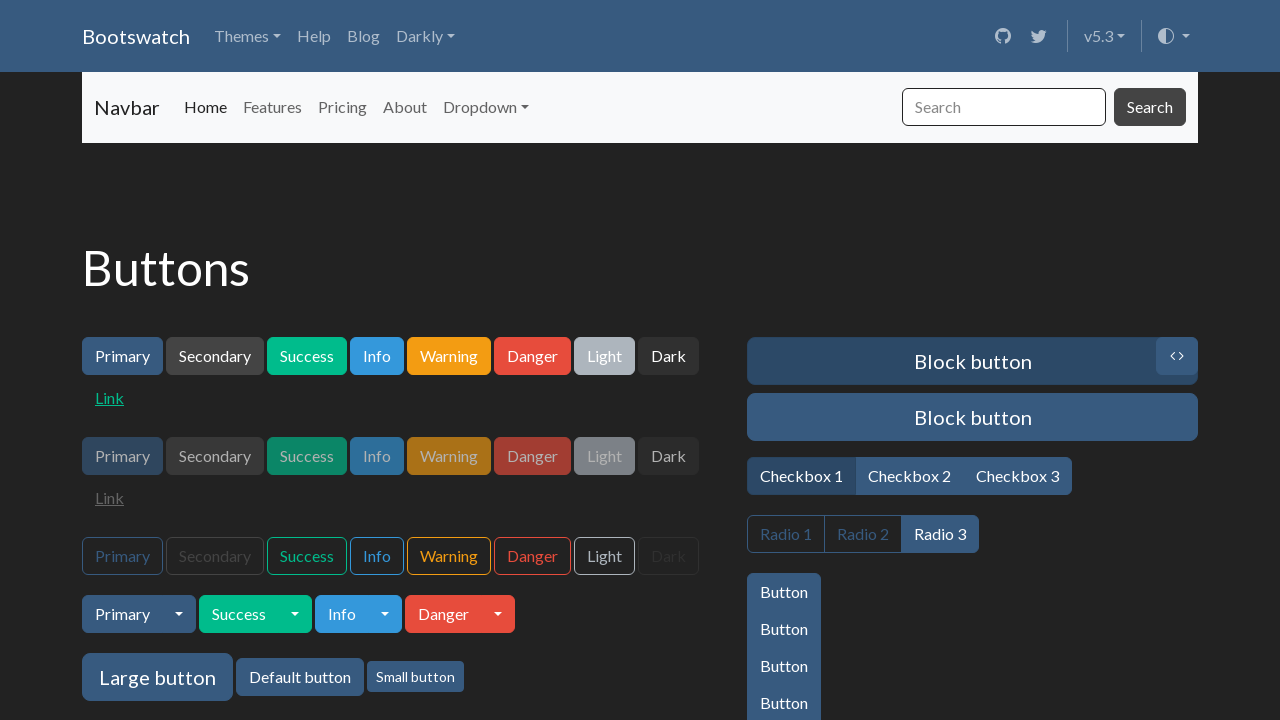

Right-clicked the Block button at (972, 361) on internal:role=button[name="Block button"i] >> nth=0
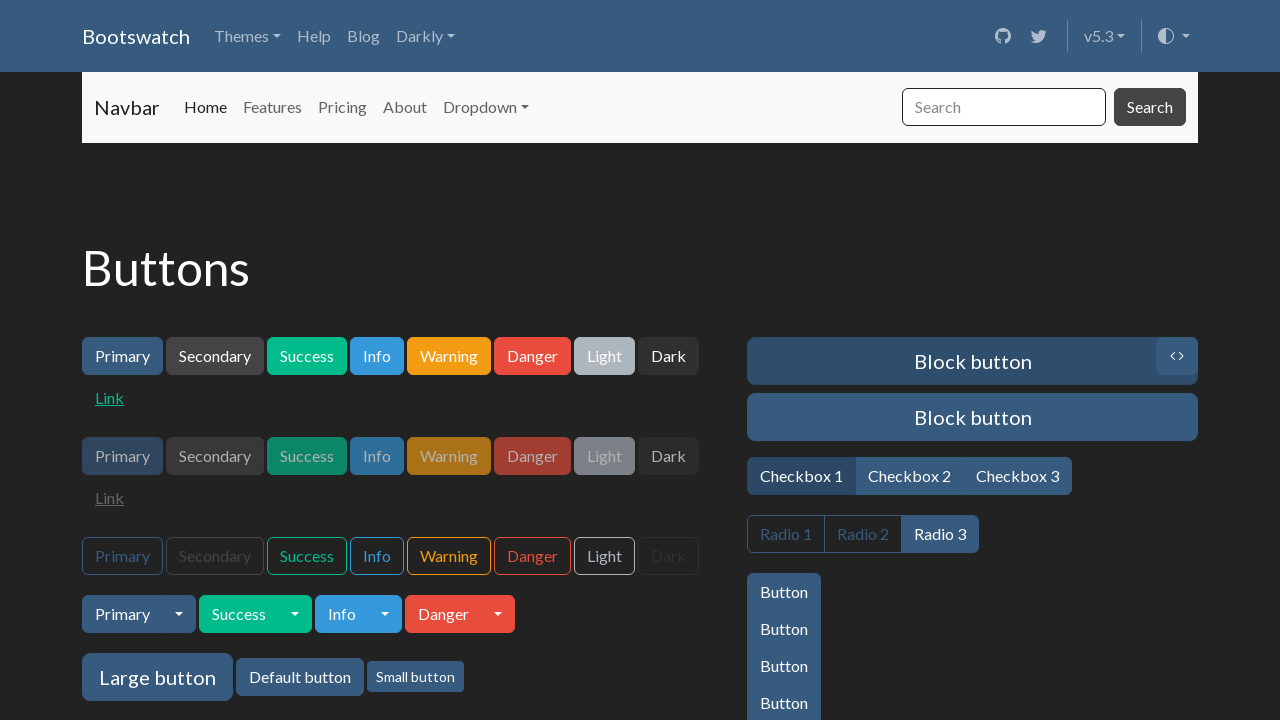

Clicked the Block button with Shift and Alt modifiers at (972, 361) on internal:role=button[name="Block button"i] >> nth=0
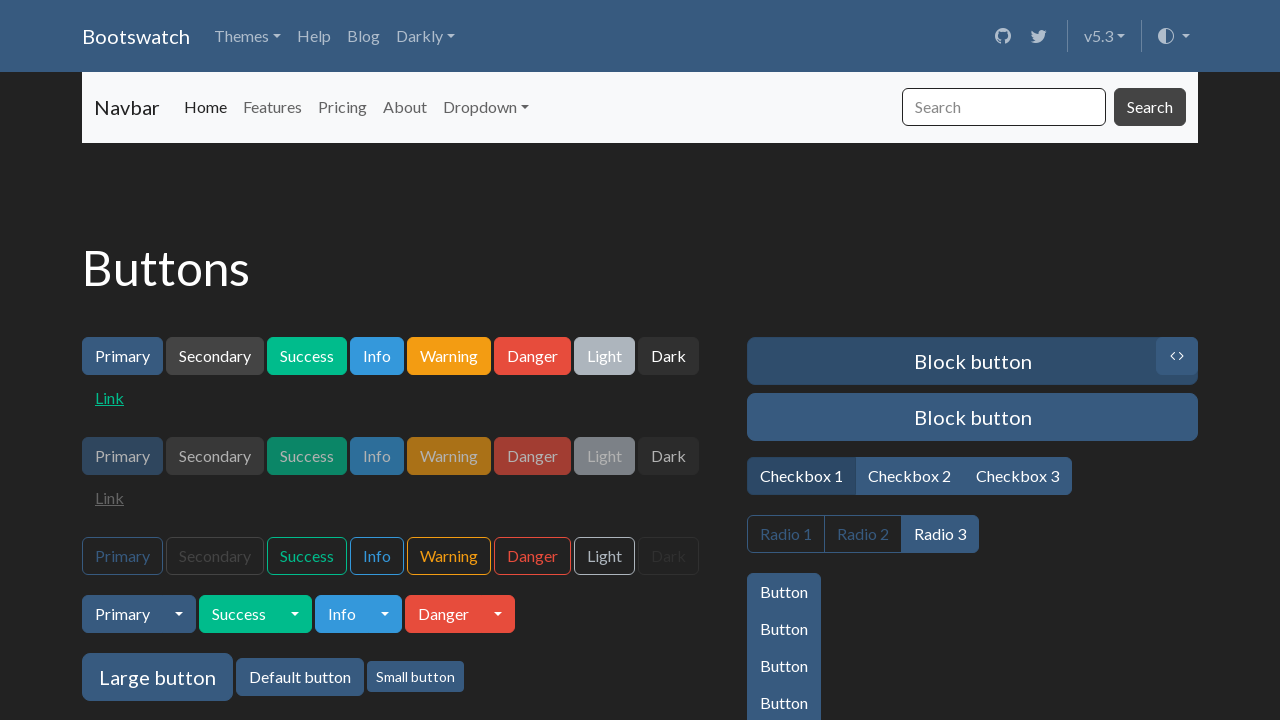

Located the outline primary button element
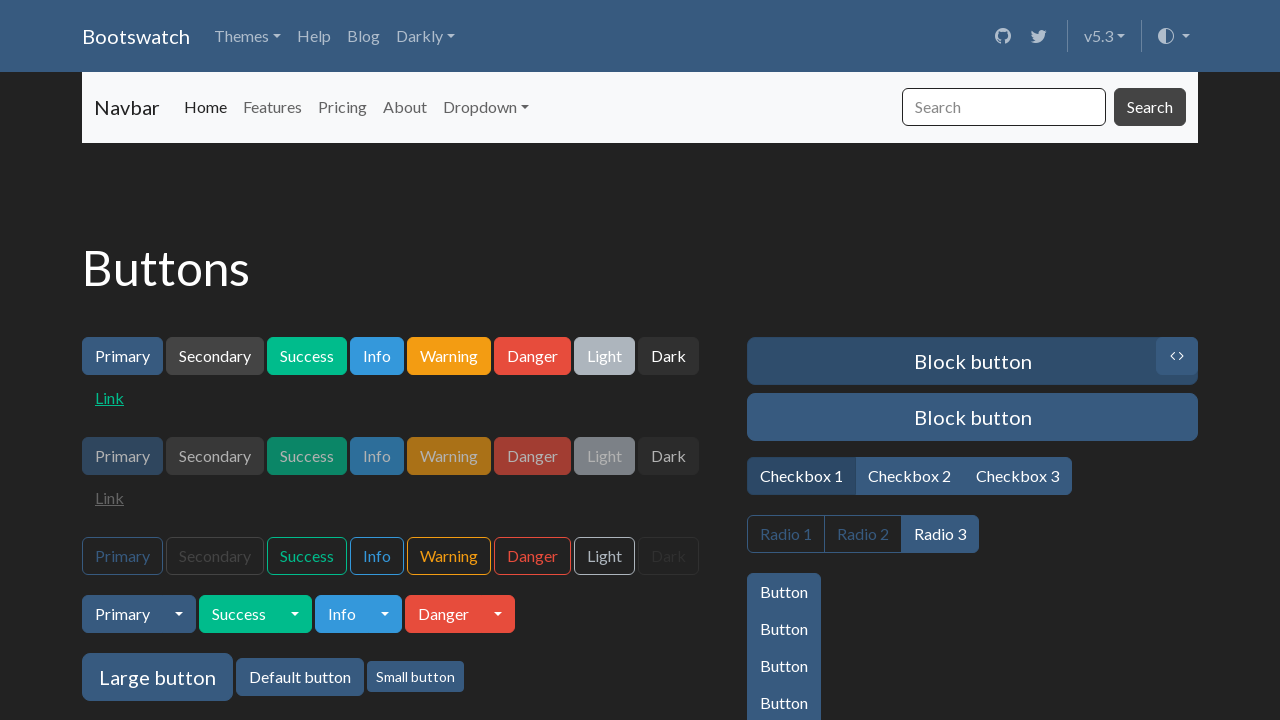

Hovered over the outline primary button at (122, 556) on button.btn-outline-primary
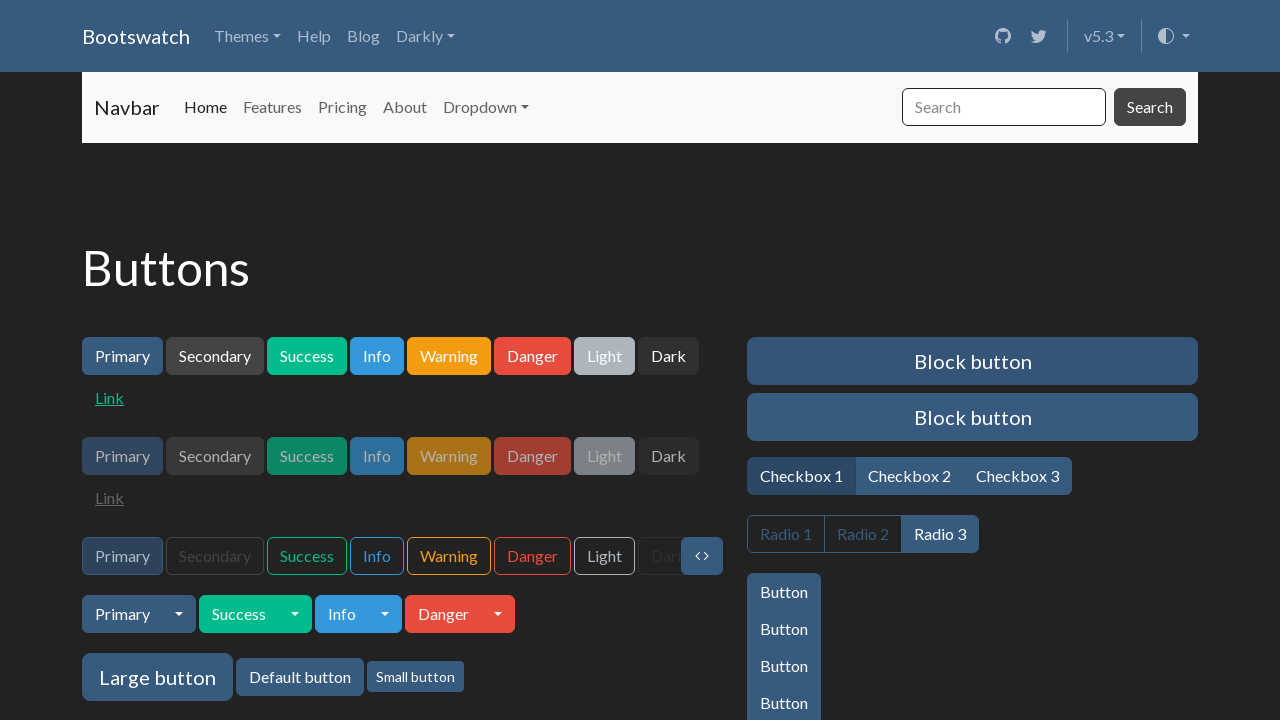

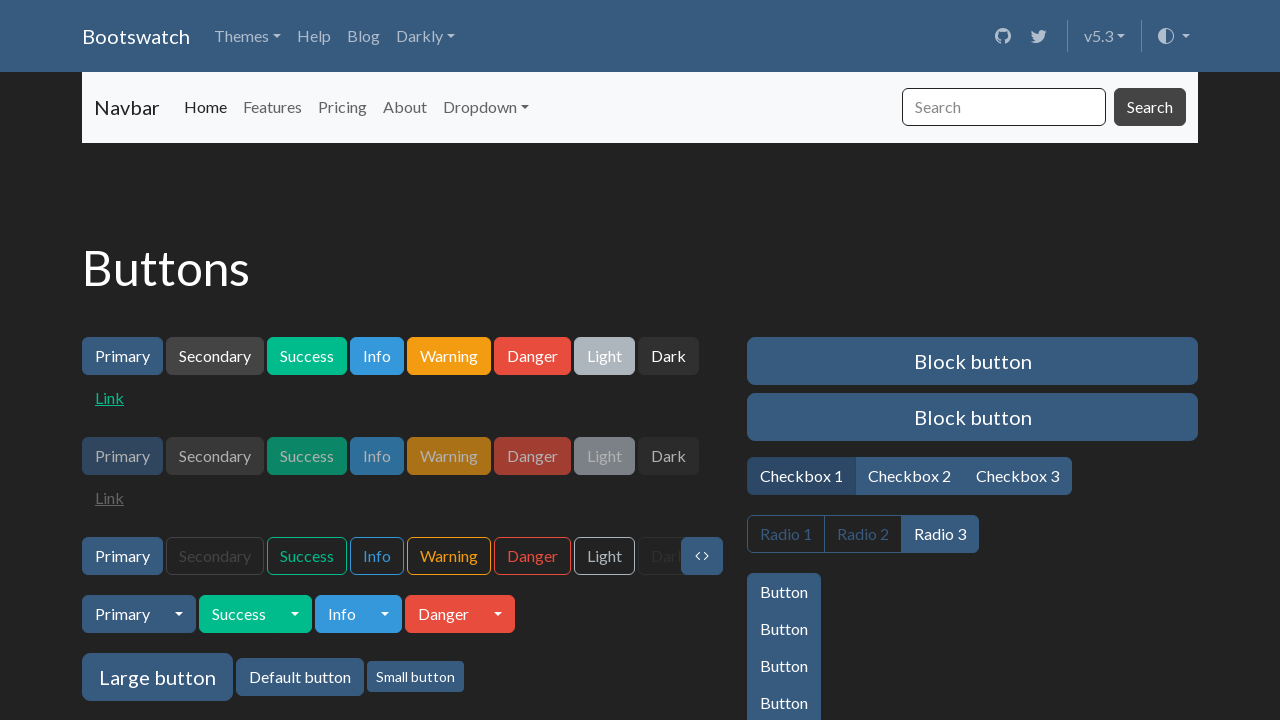